Tests alert handling by clicking a button that triggers an alert and then dismissing it

Starting URL: https://testautomationpractice.blogspot.com/

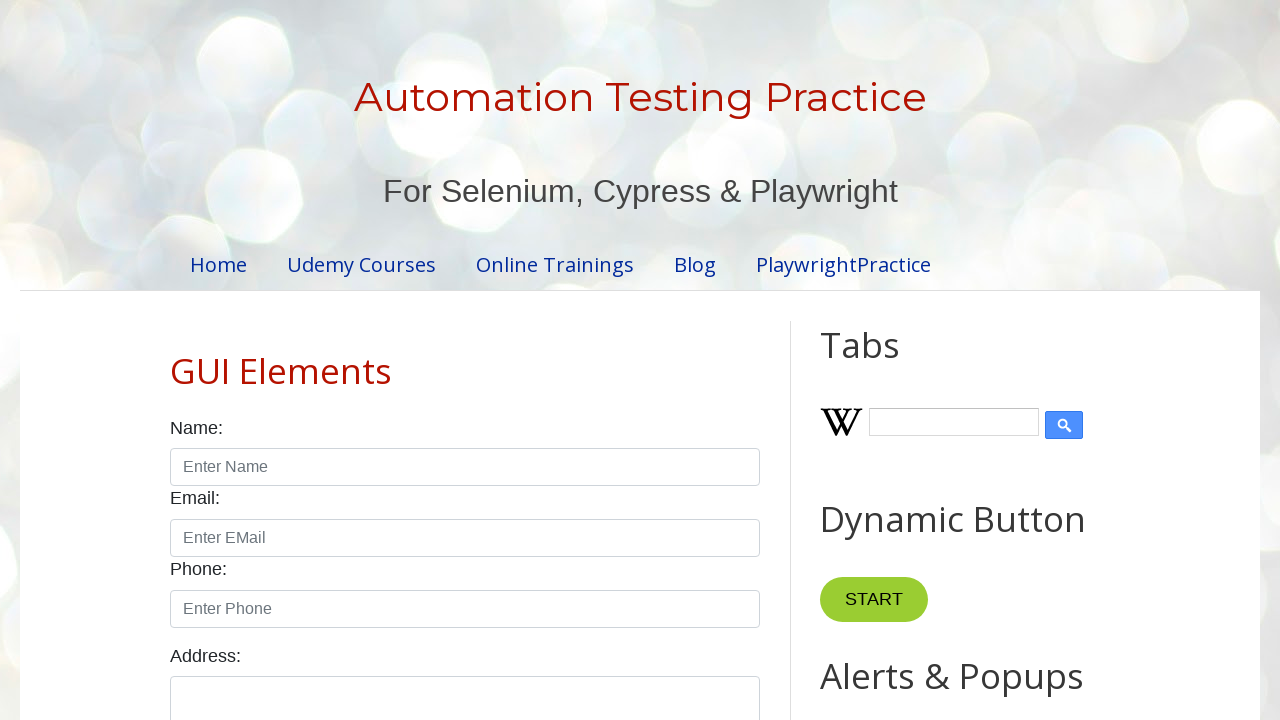

Clicked button to trigger alert at (888, 361) on xpath=//*[@id='HTML9']/div[1]/button
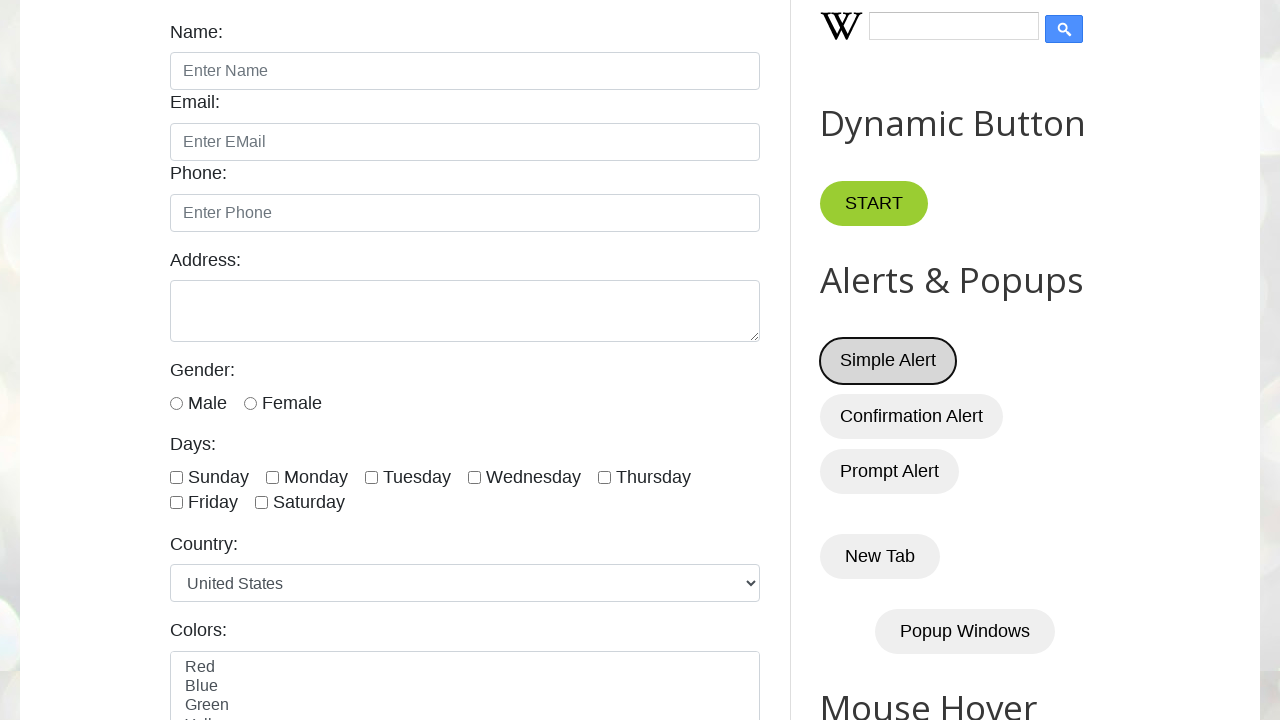

Set up dialog handler to dismiss alerts
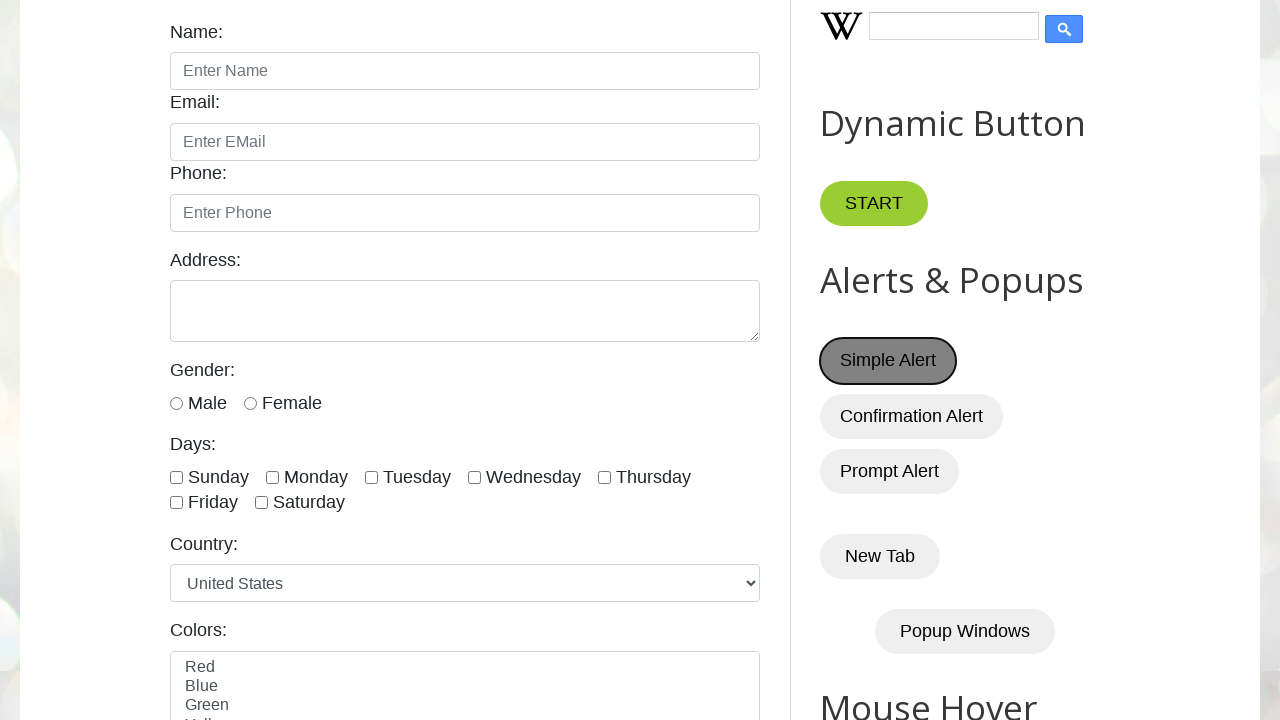

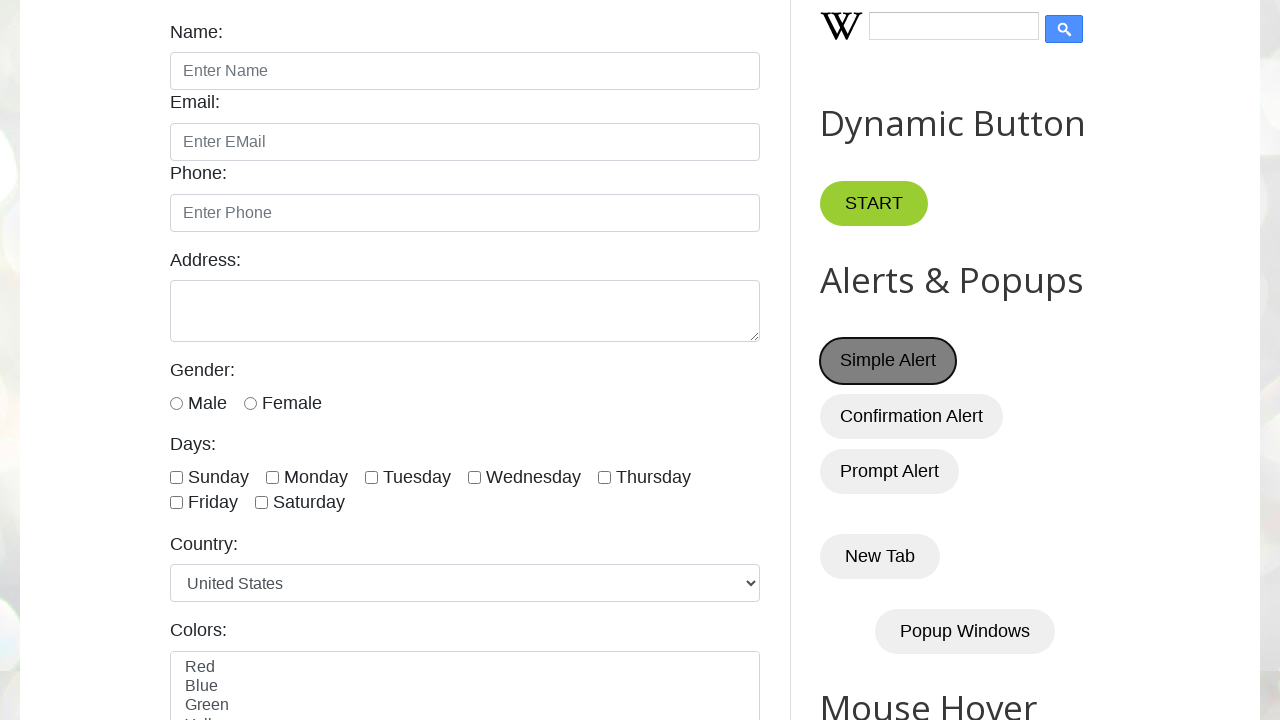